Navigates to a typing practice page and waits for the lesson container element to be present

Starting URL: https://www.how-to-type.com/typing-practice/quote/

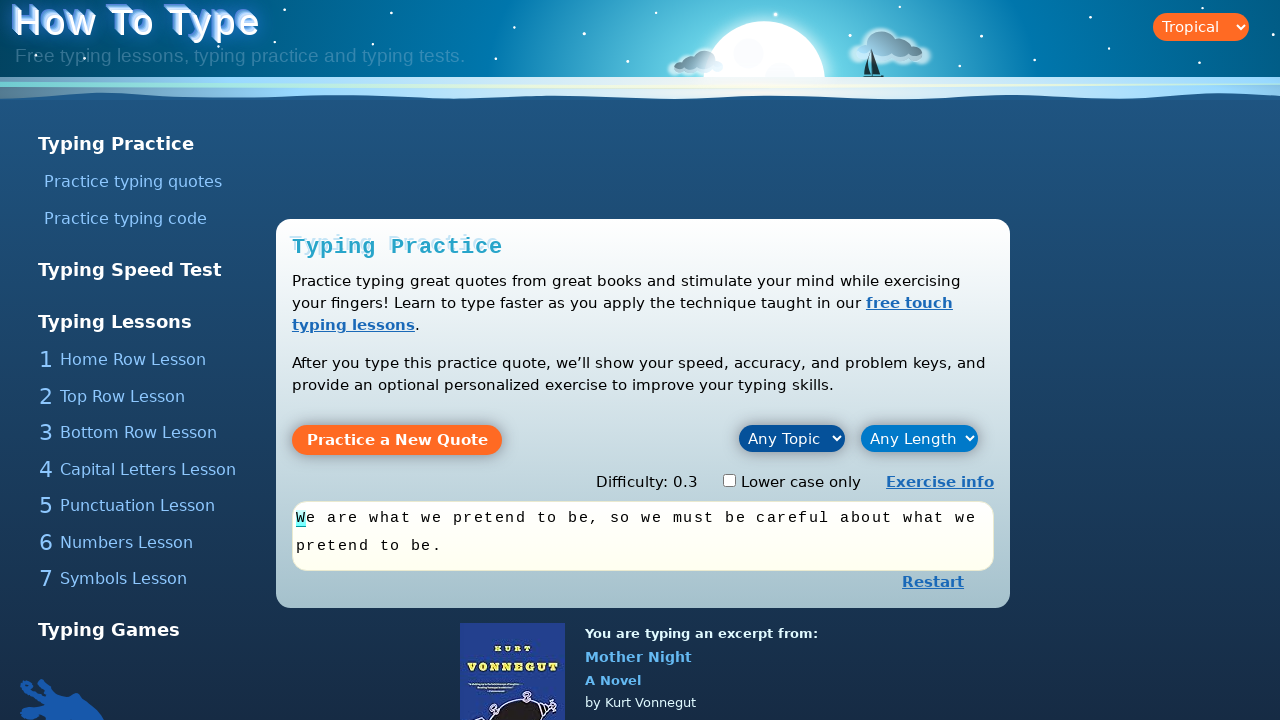

Navigated to typing practice page
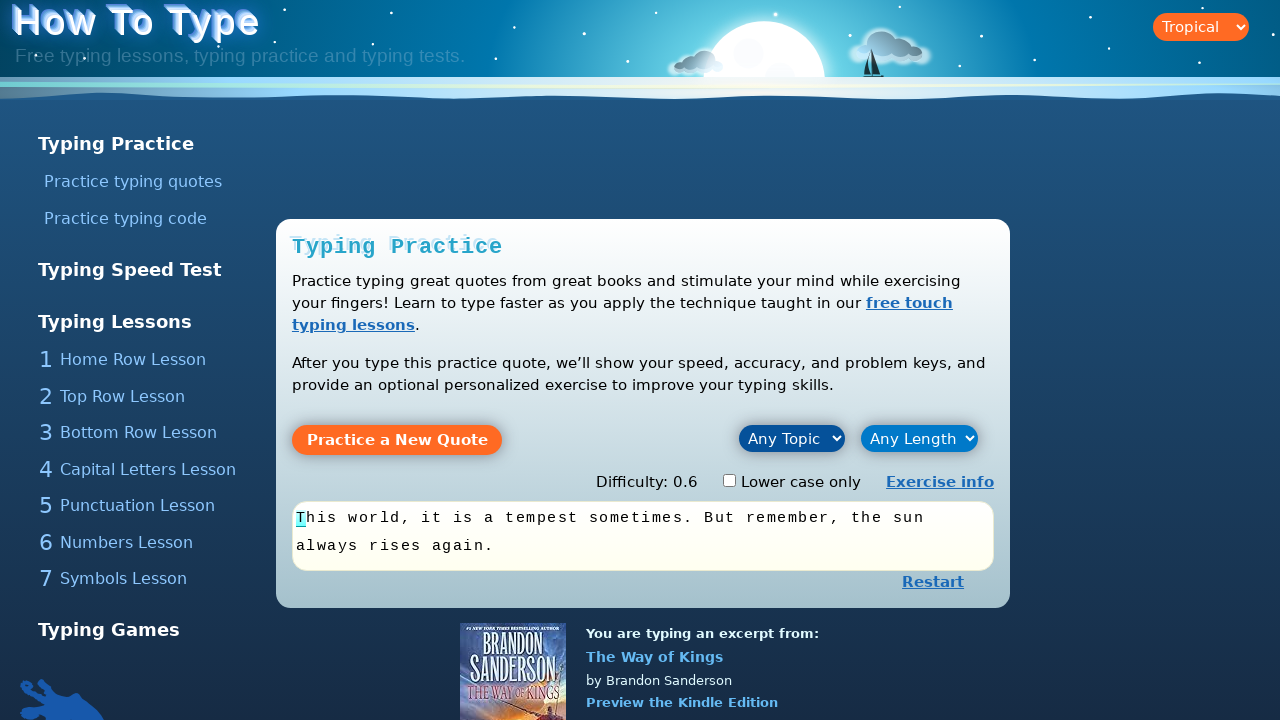

Lesson container element is present
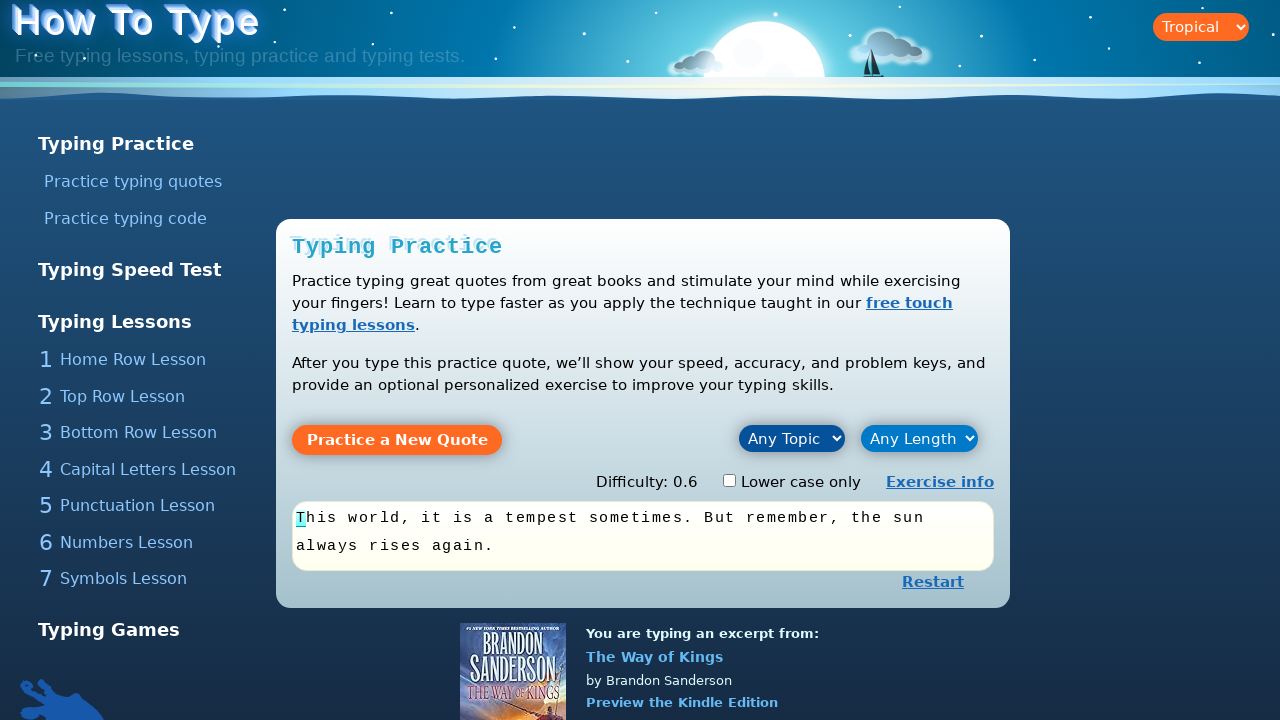

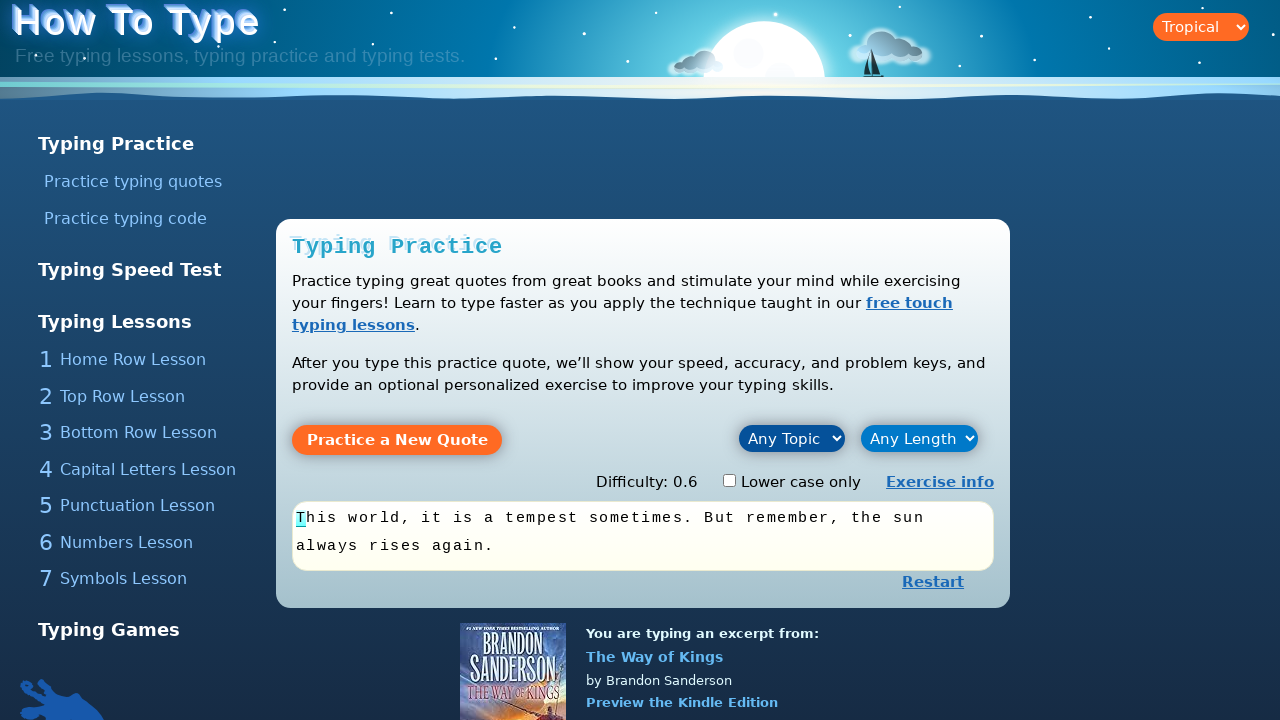